Clicks the Enable button and verifies the input field becomes enabled

Starting URL: http://the-internet.herokuapp.com/dynamic_controls

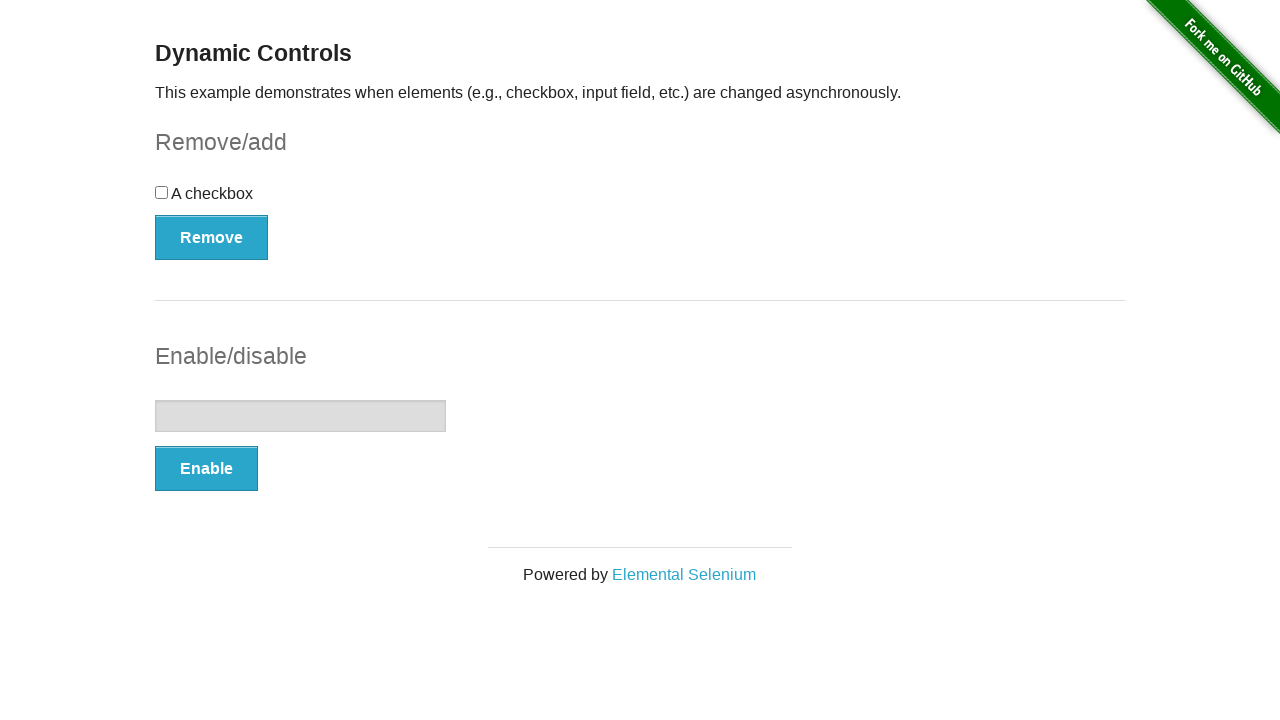

Clicked the Enable button at (206, 469) on xpath=//form[@id='input-example']/button[@type='button']
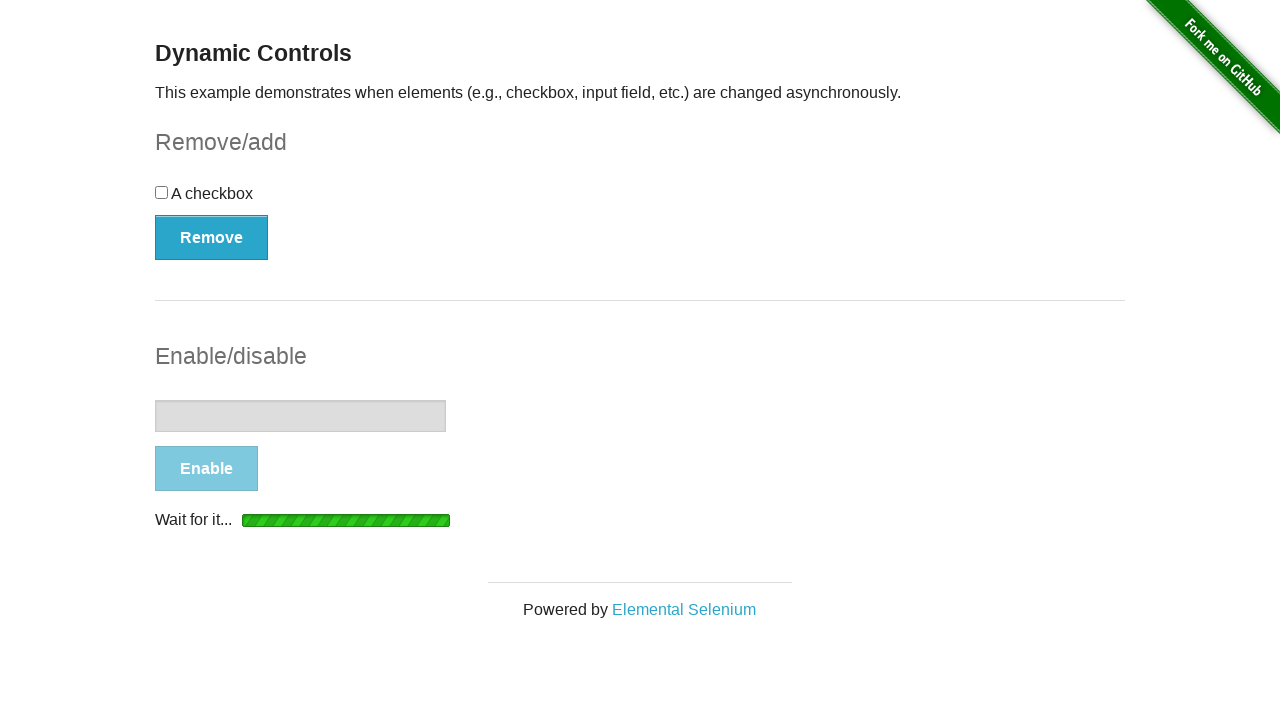

Waited for 'It's enabled!' message to appear
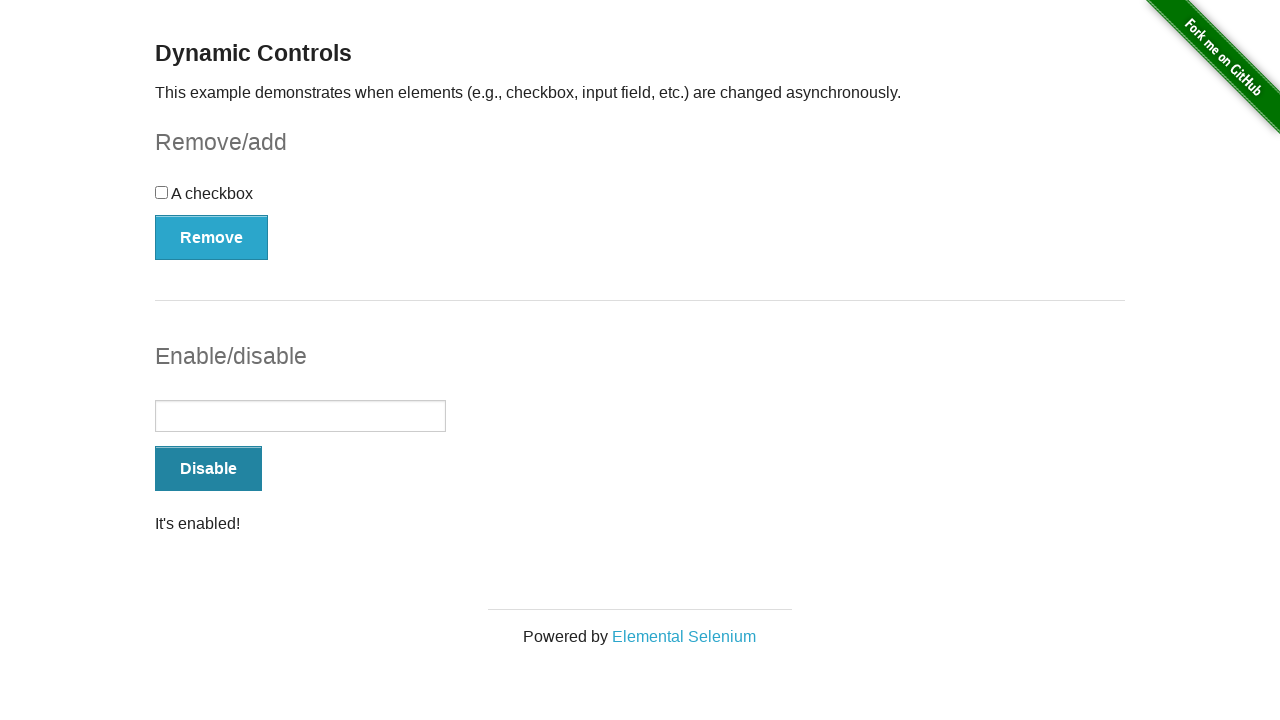

Verified input field is enabled
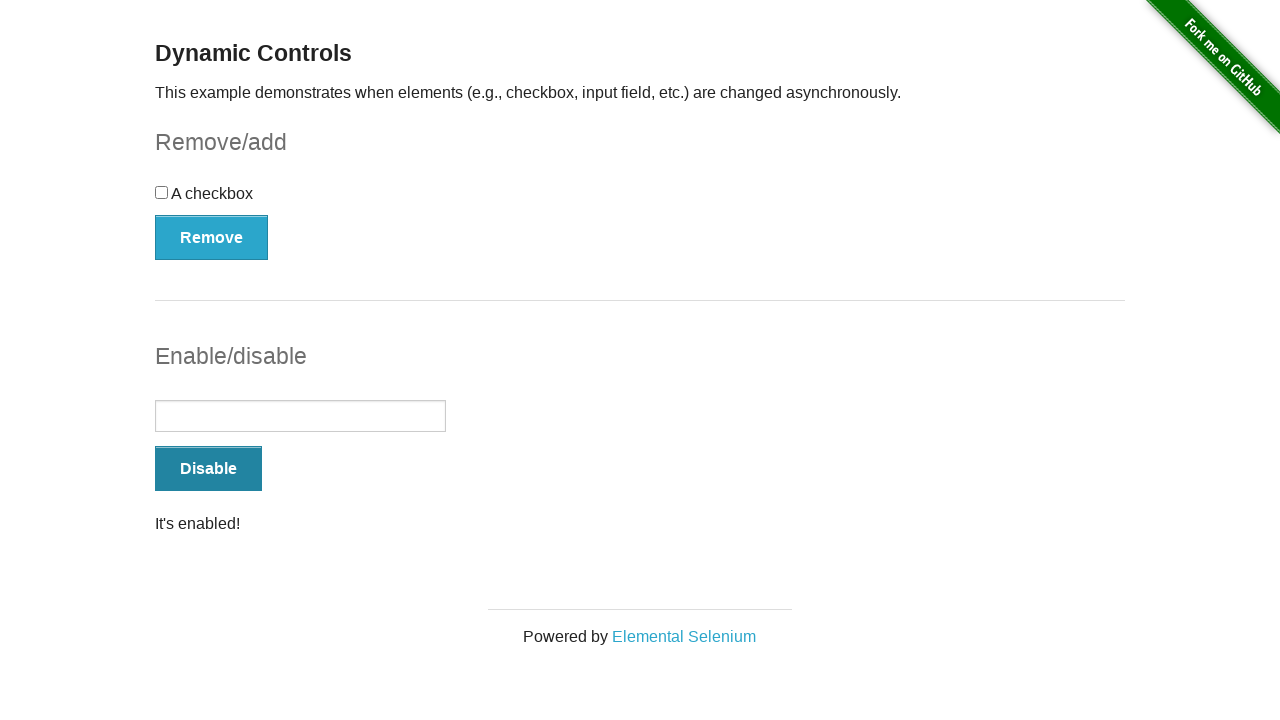

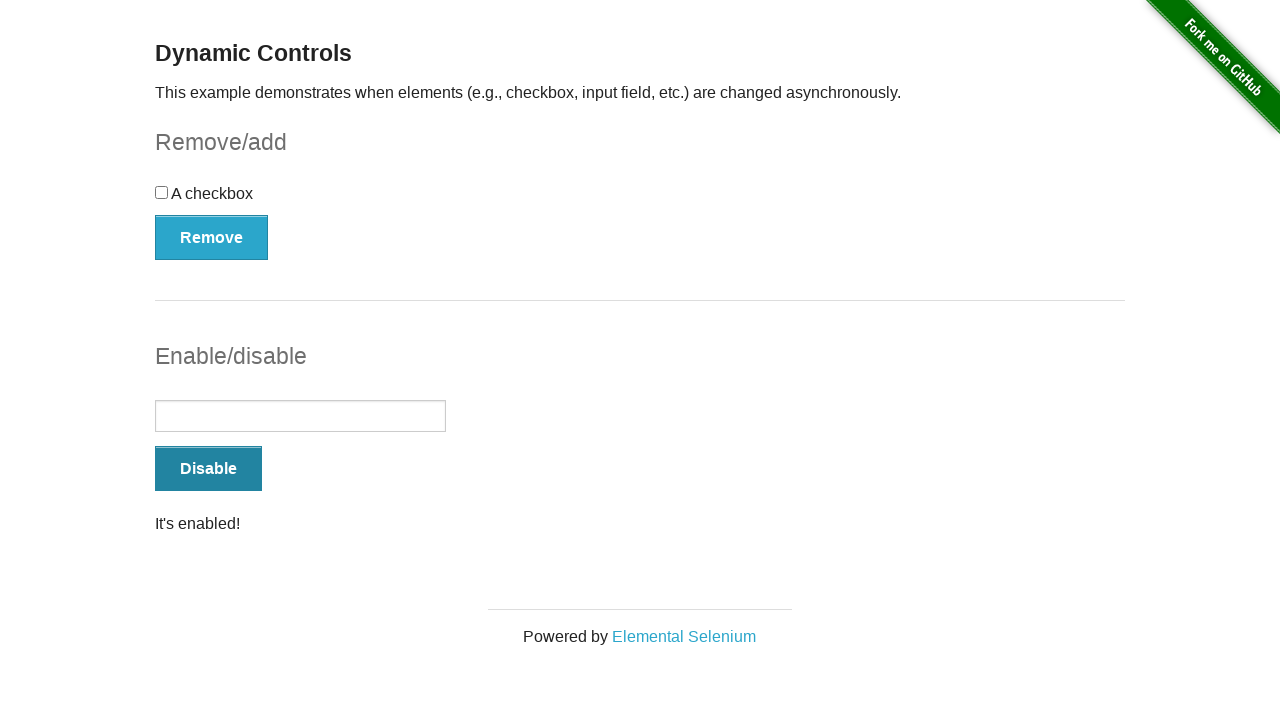